Tests dynamic page loading where content appears after clicking a Start button. Clicks the Start button, waits for the loading bar to complete and the finish text to appear, then verifies the finish element is displayed.

Starting URL: http://the-internet.herokuapp.com/dynamic_loading/2

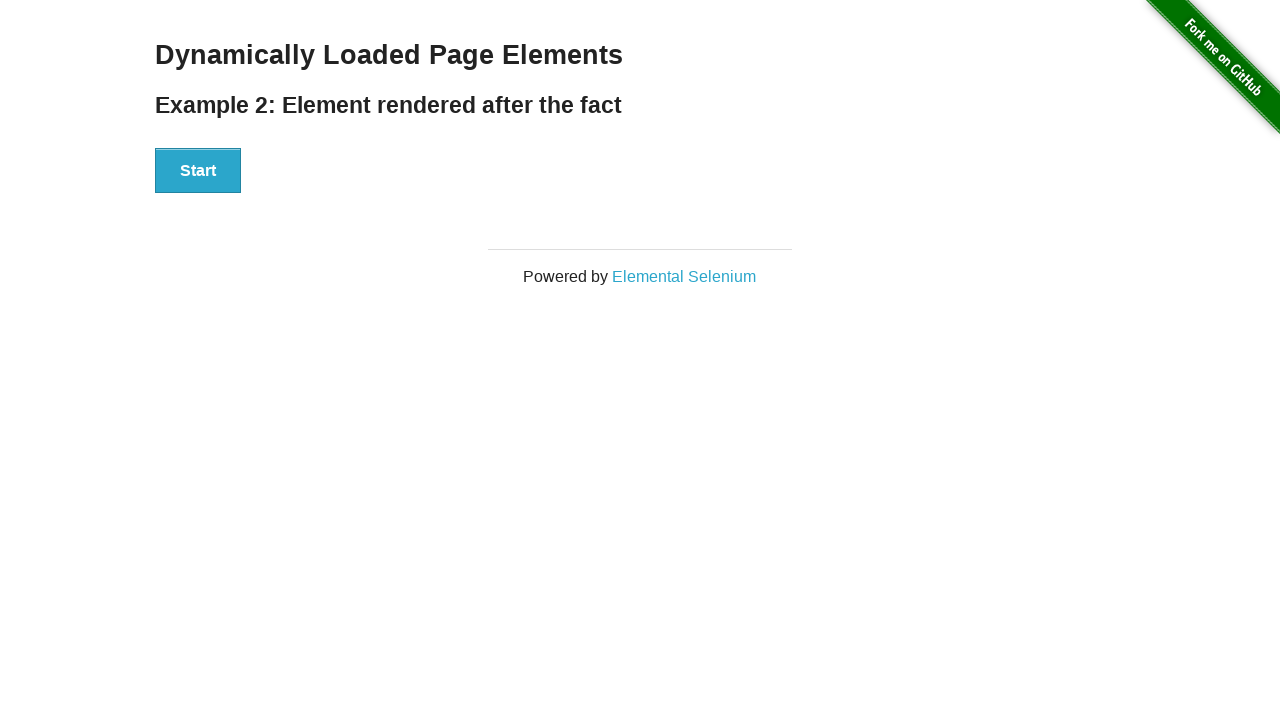

Clicked the Start button at (198, 171) on #start button
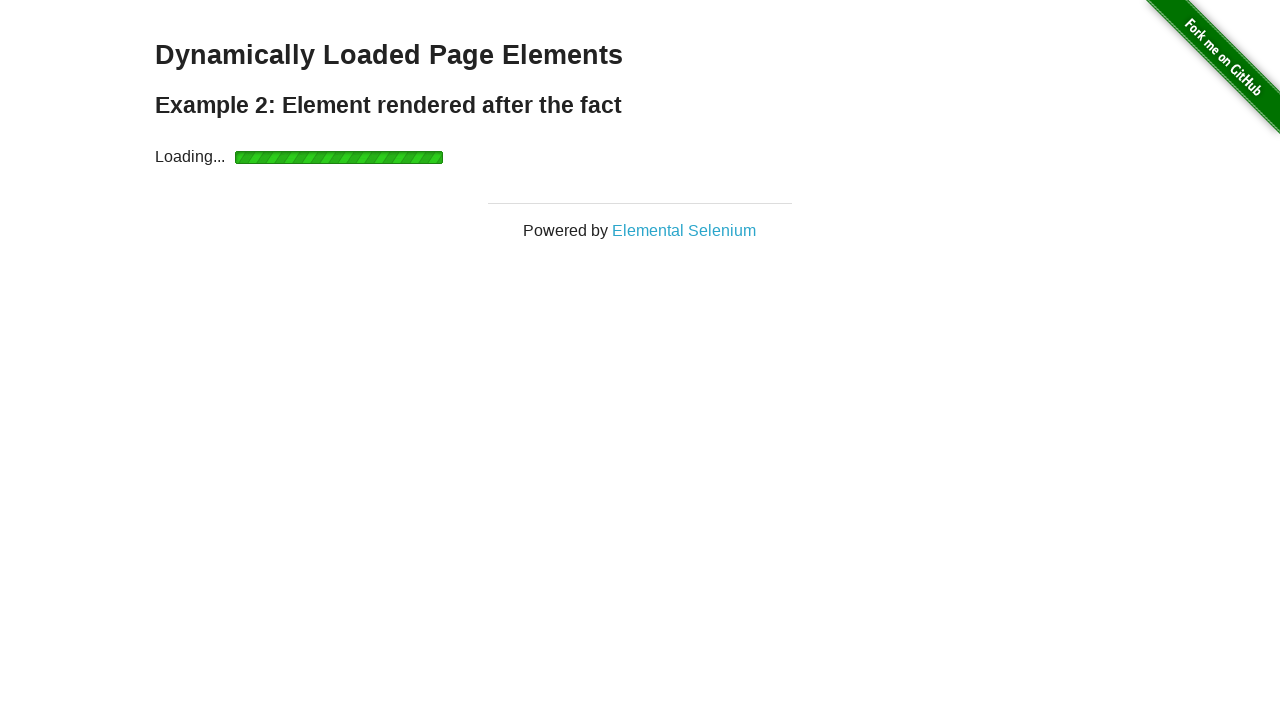

Loading bar completed and finish text appeared
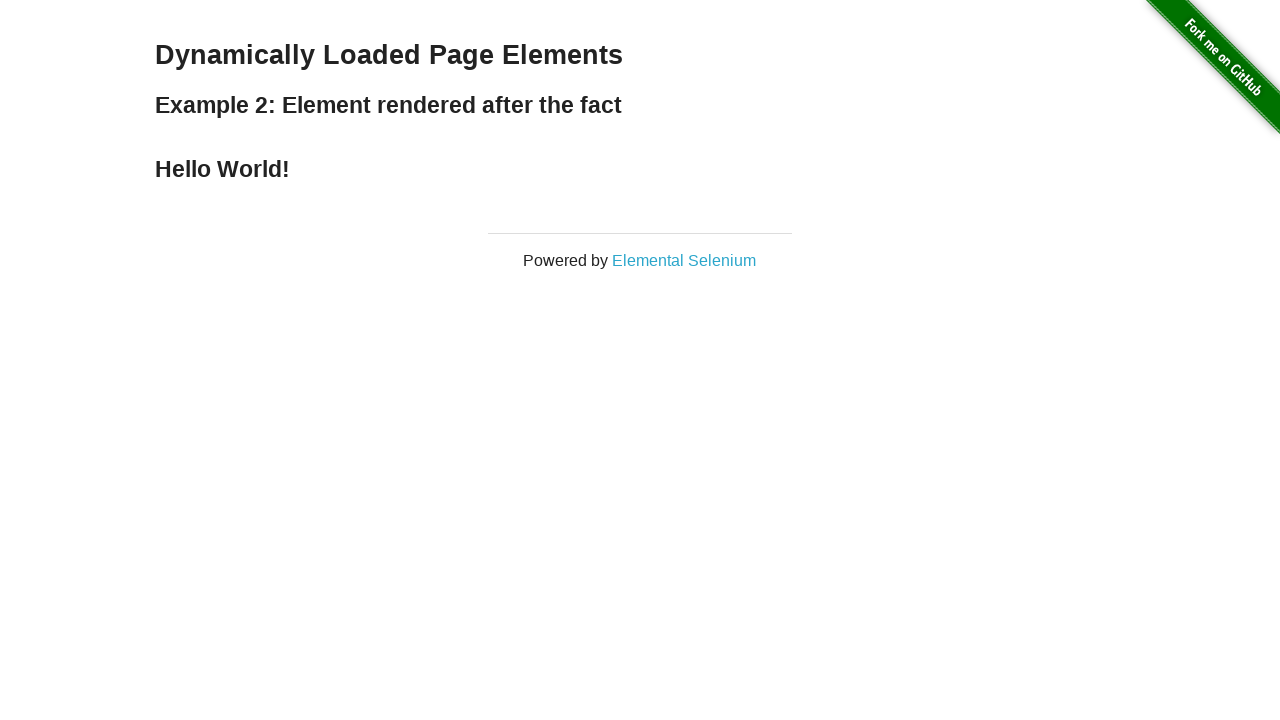

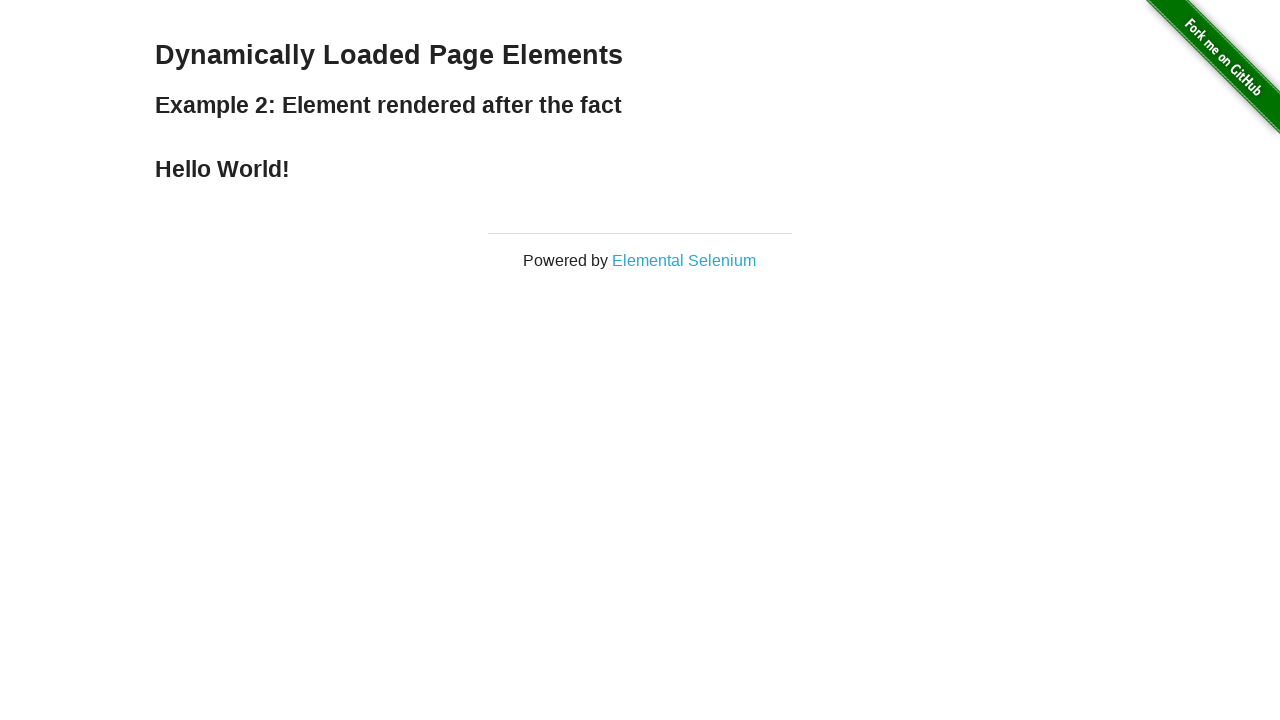